Tests that the second element can be removed when multiple elements are present

Starting URL: https://the-internet.herokuapp.com/add_remove_elements/

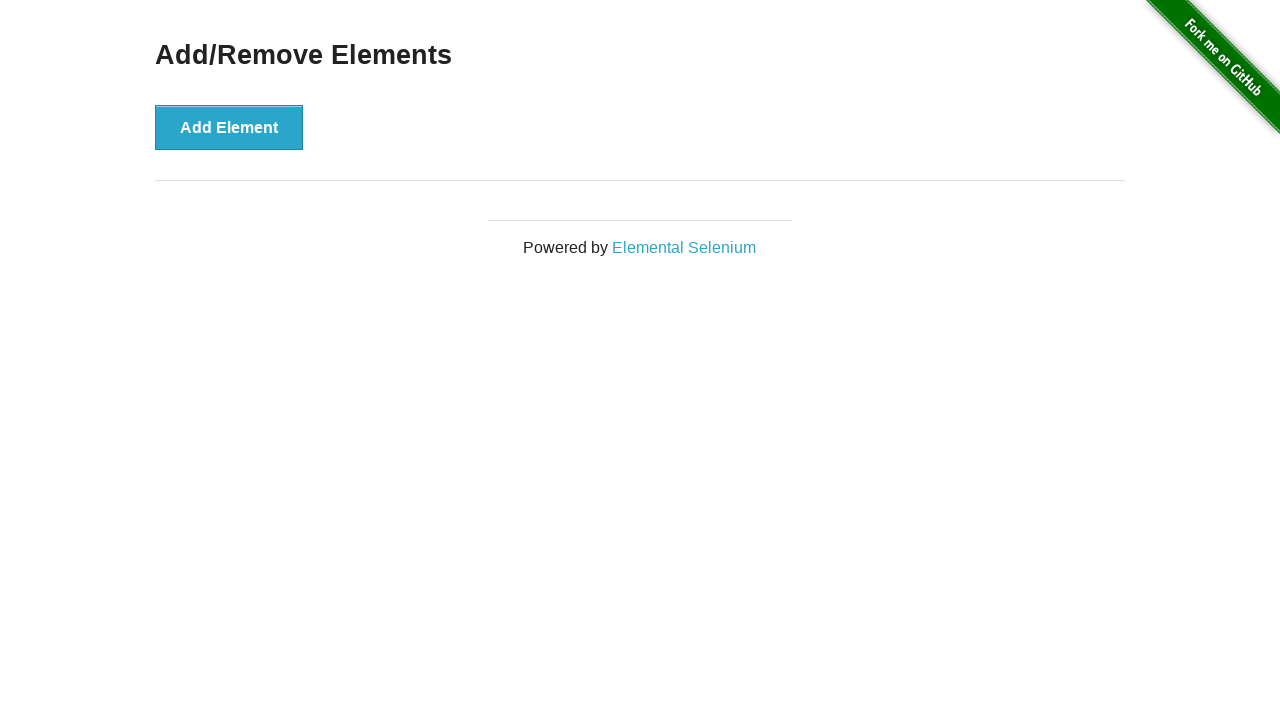

Navigated to add/remove elements page
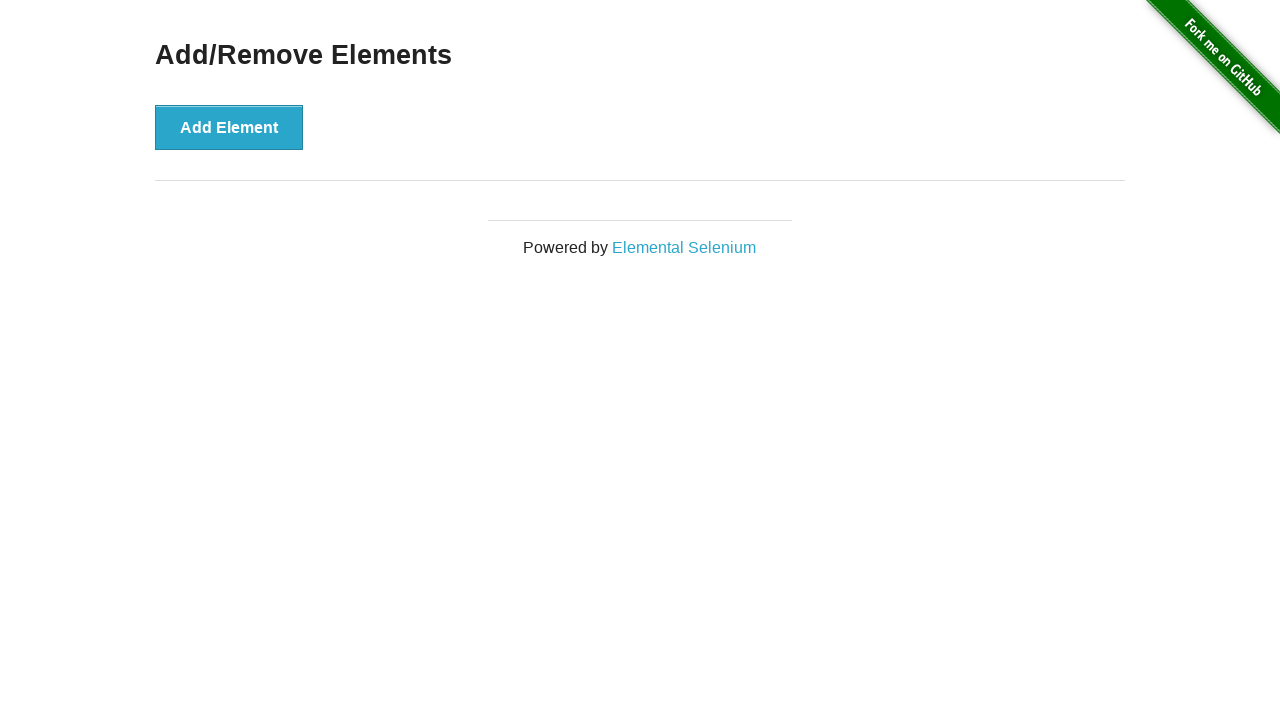

Clicked Add Element button (first time) at (229, 127) on button[onclick='addElement()']
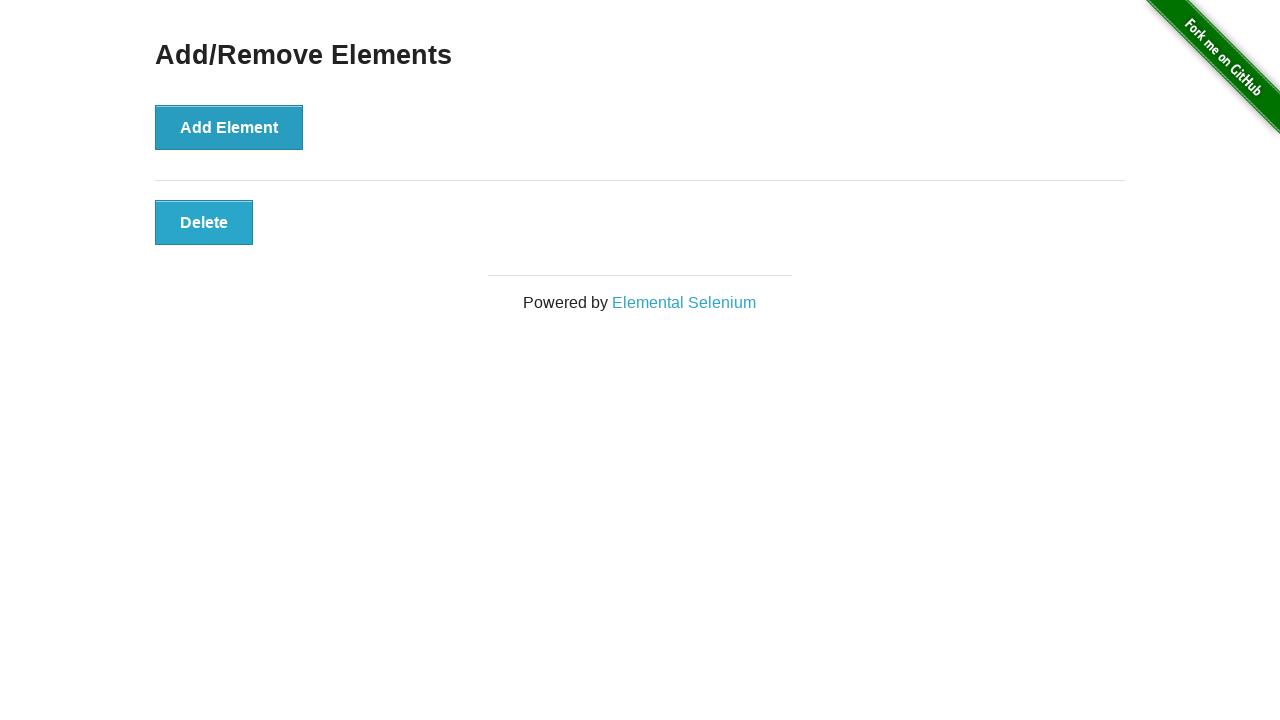

Clicked Add Element button (second time) at (229, 127) on button[onclick='addElement()']
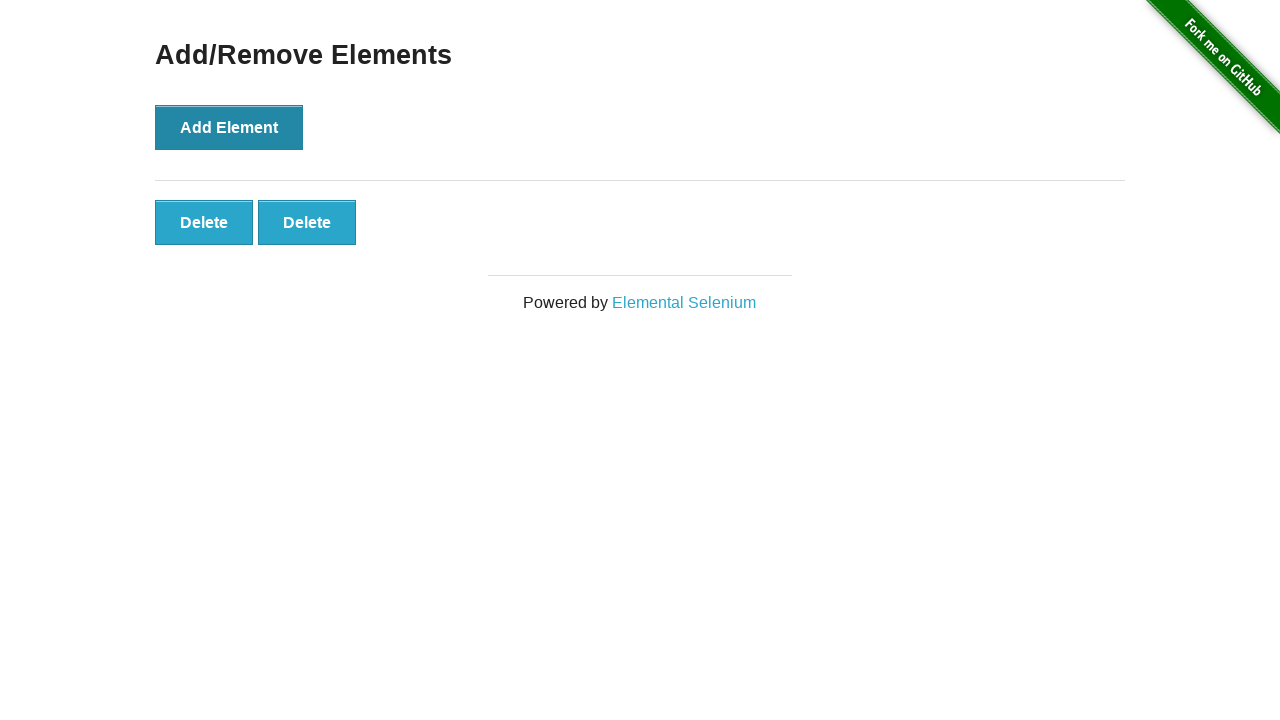

Clicked the second delete button to remove the second element at (307, 222) on button.added-manually >> nth=1
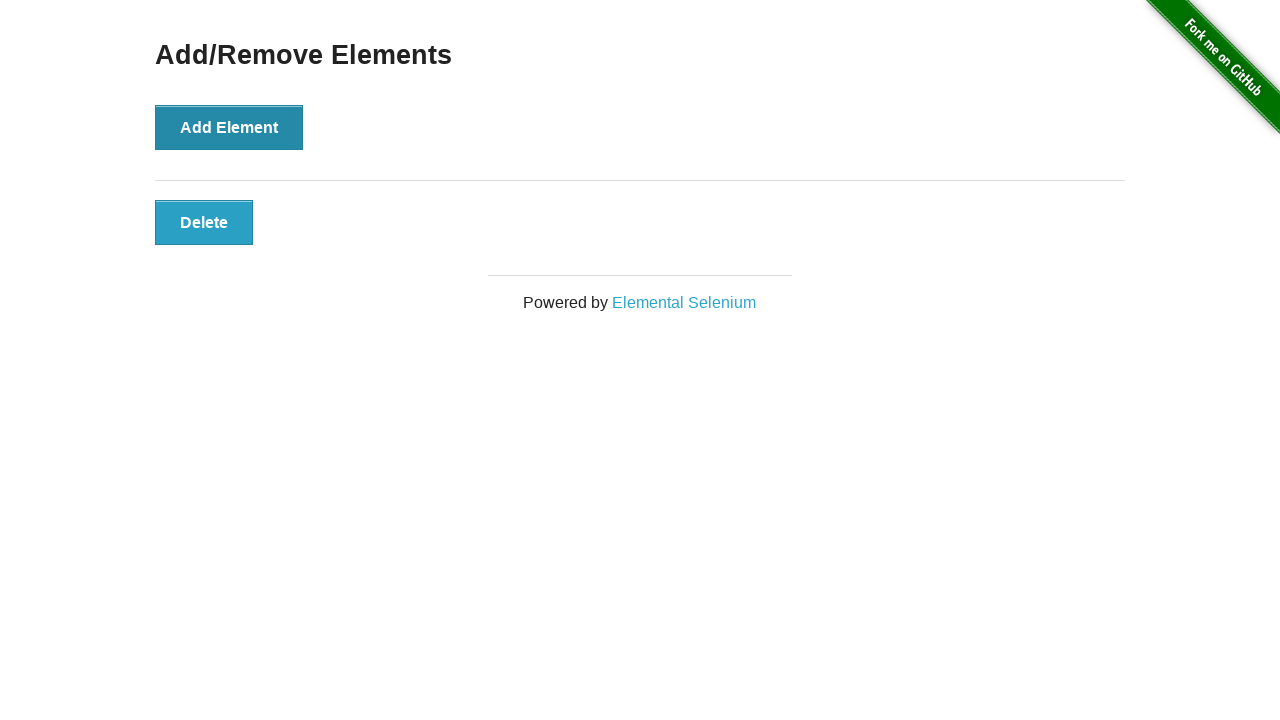

Verified that only one delete button remains
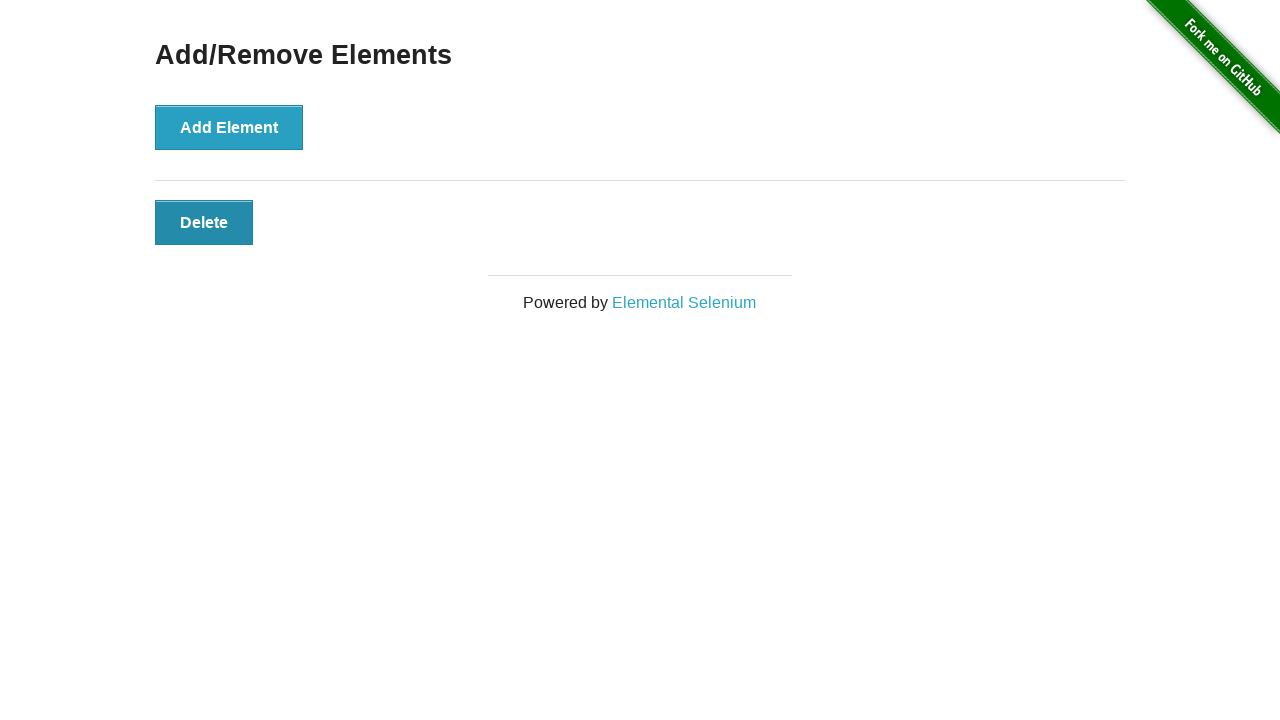

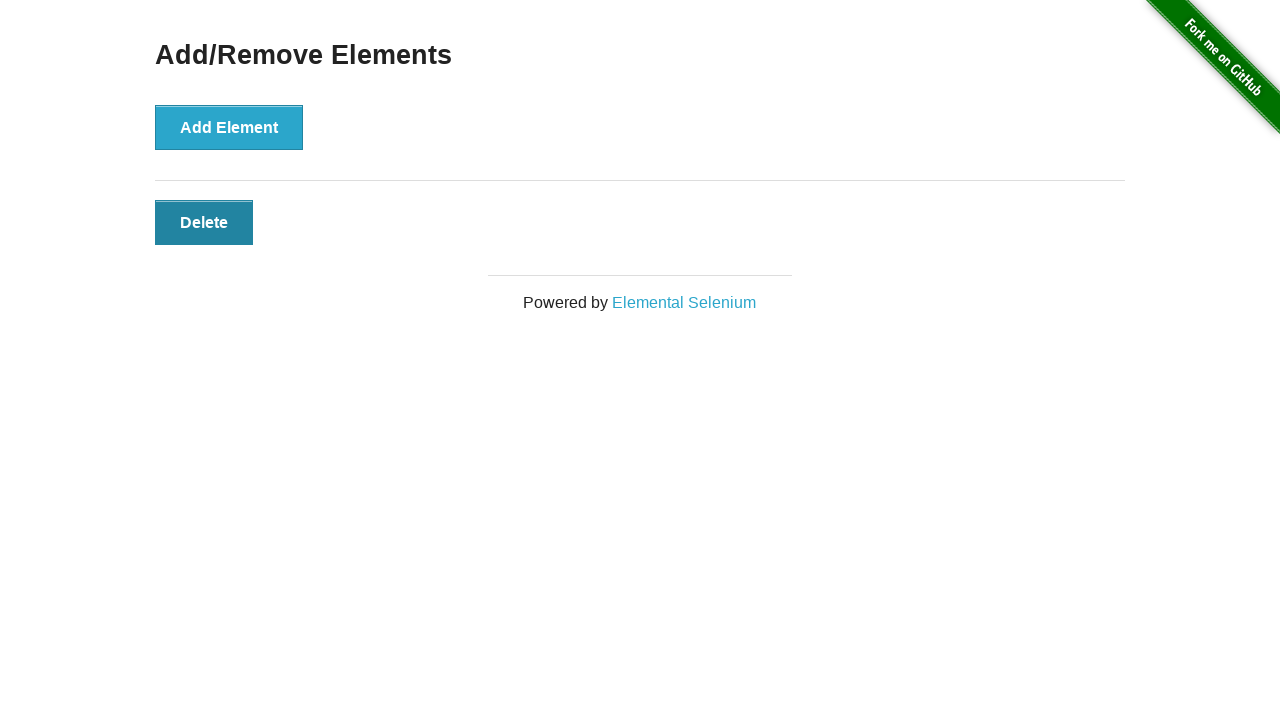